Tests click and drag selection by selecting items 1 through 4 in a list

Starting URL: https://automationfc.github.io/jquery-selectable/

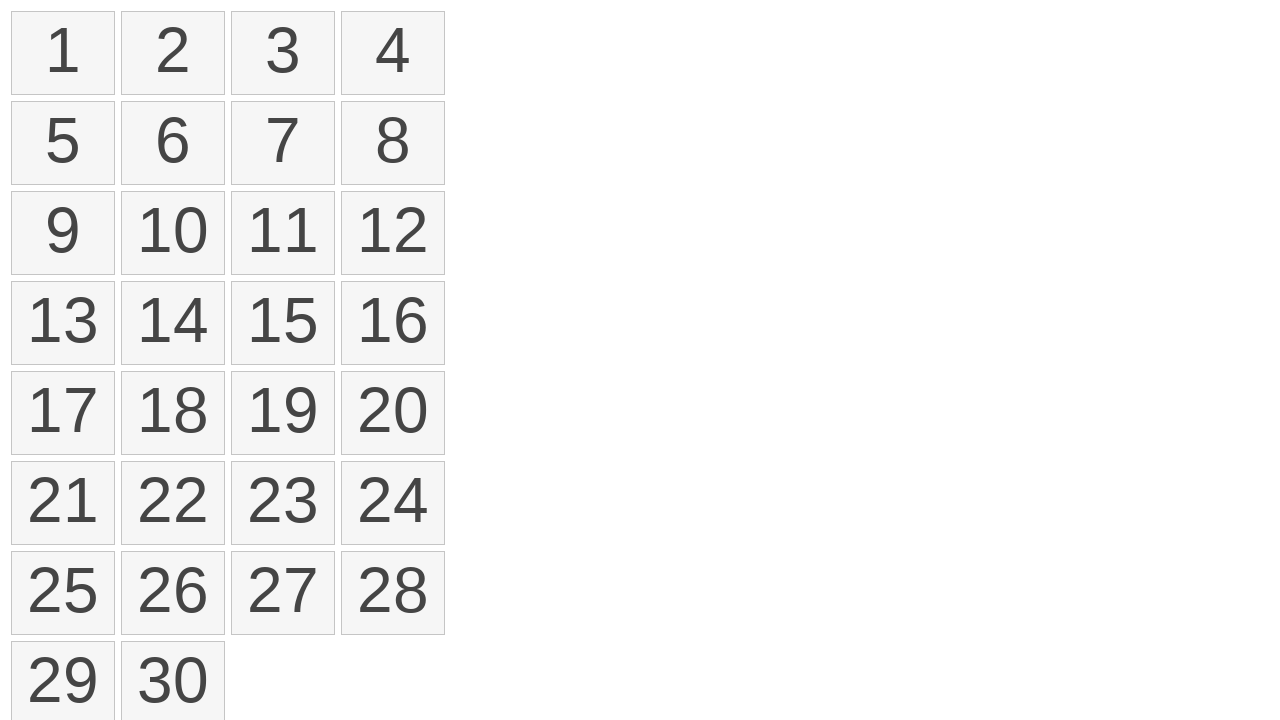

Retrieved all list items from selectable list
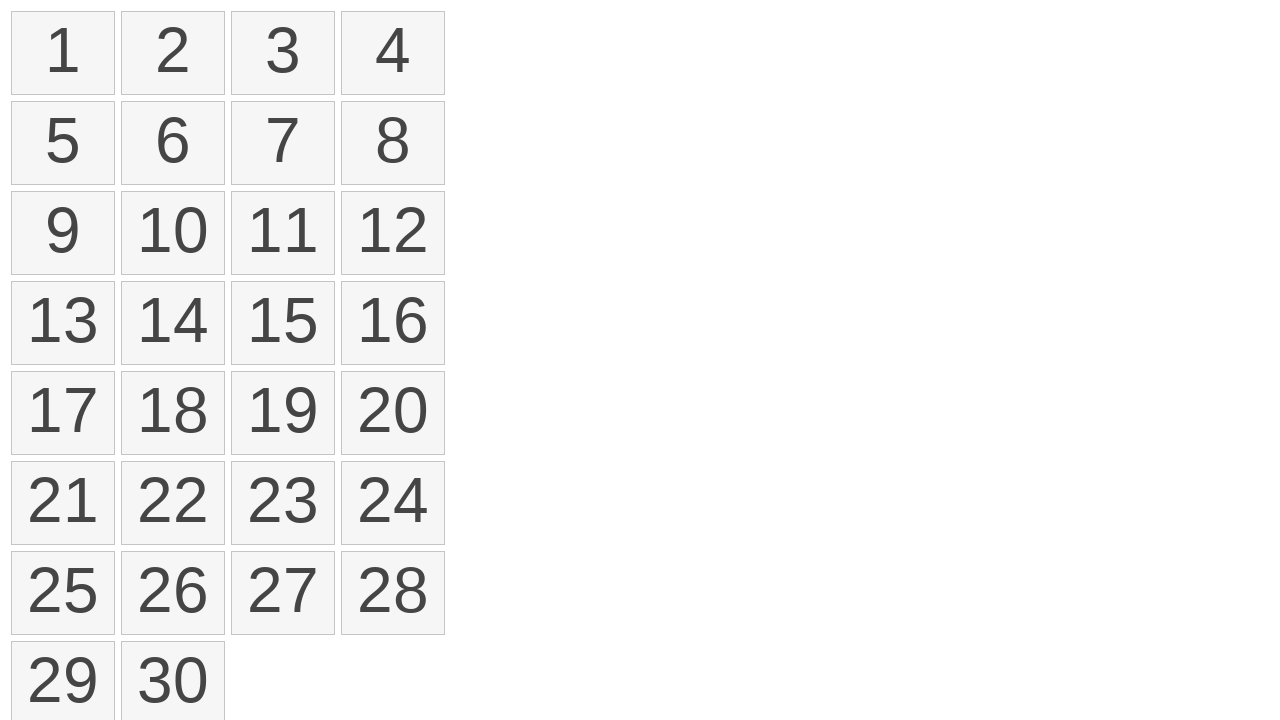

Moved mouse to first list item at (16, 16)
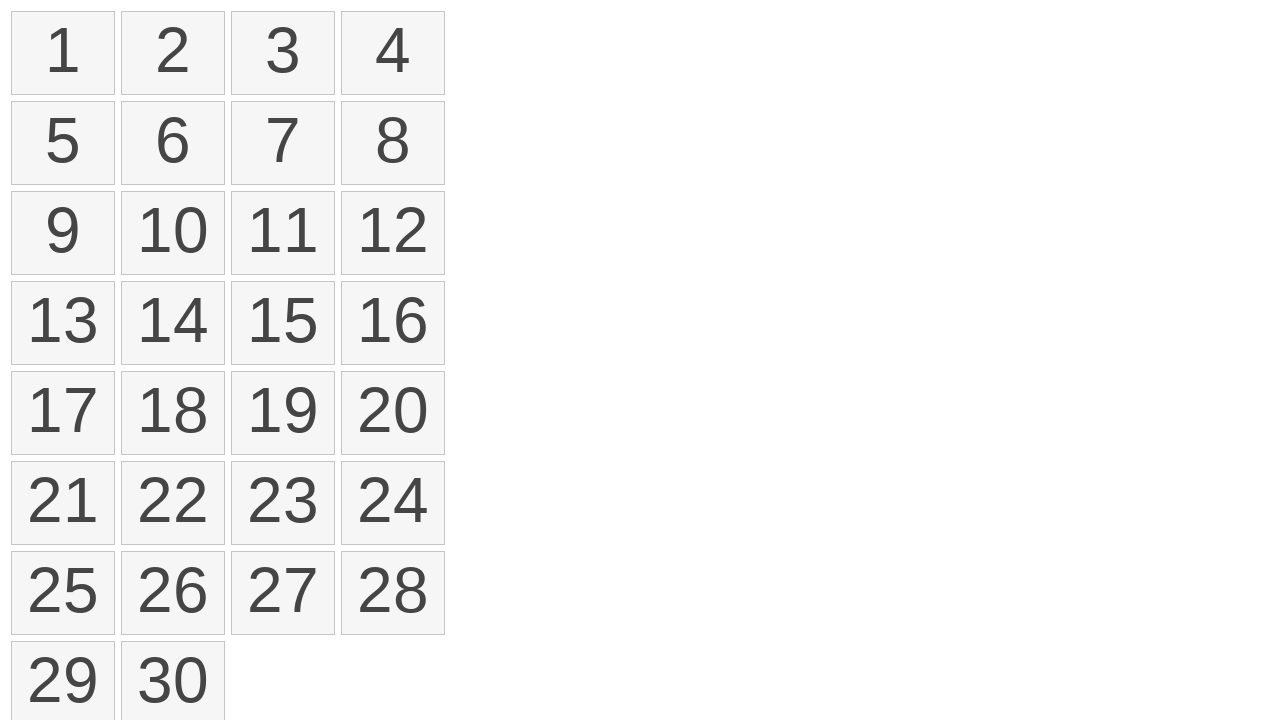

Pressed mouse button down on first item at (16, 16)
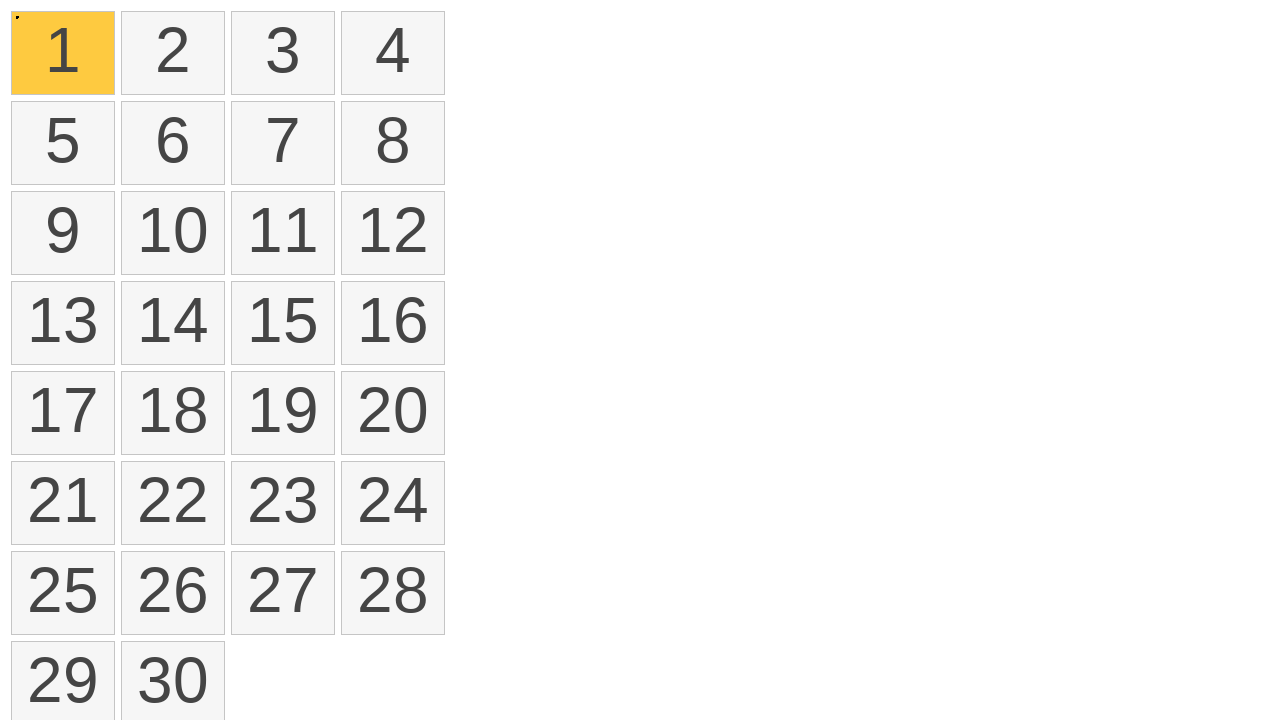

Dragged mouse to fourth list item at (346, 16)
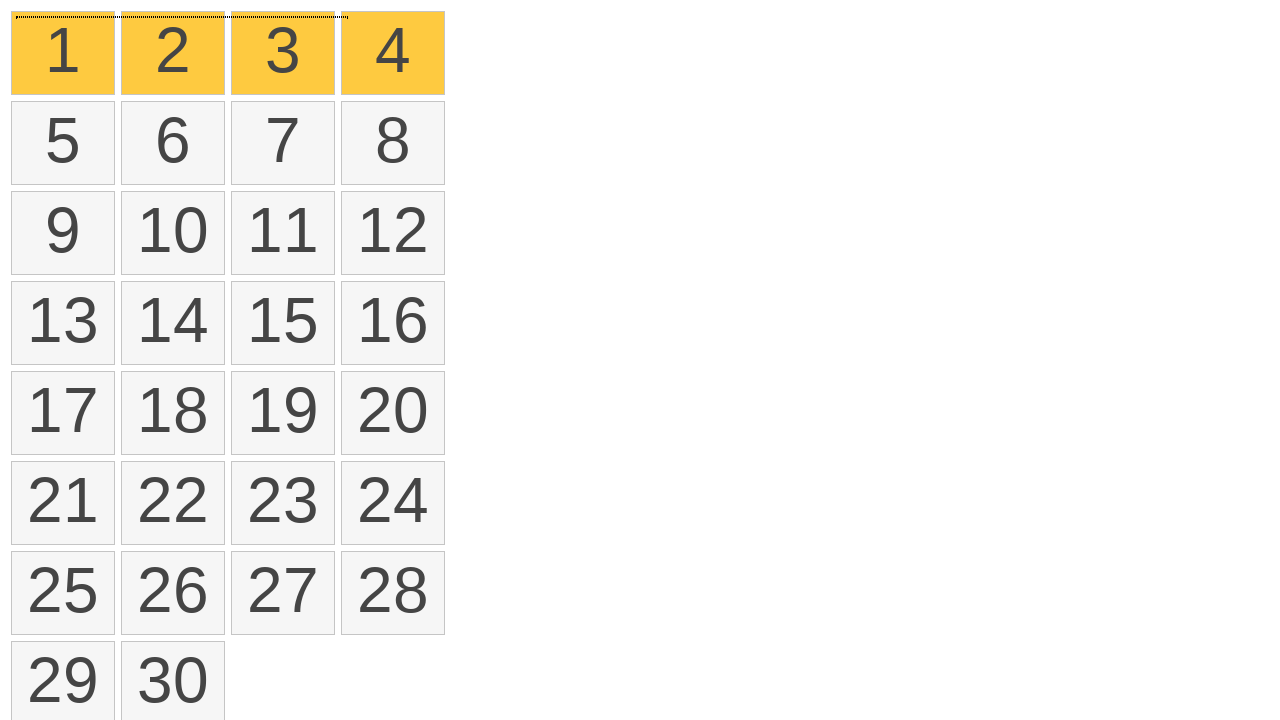

Released mouse button to complete drag selection at (346, 16)
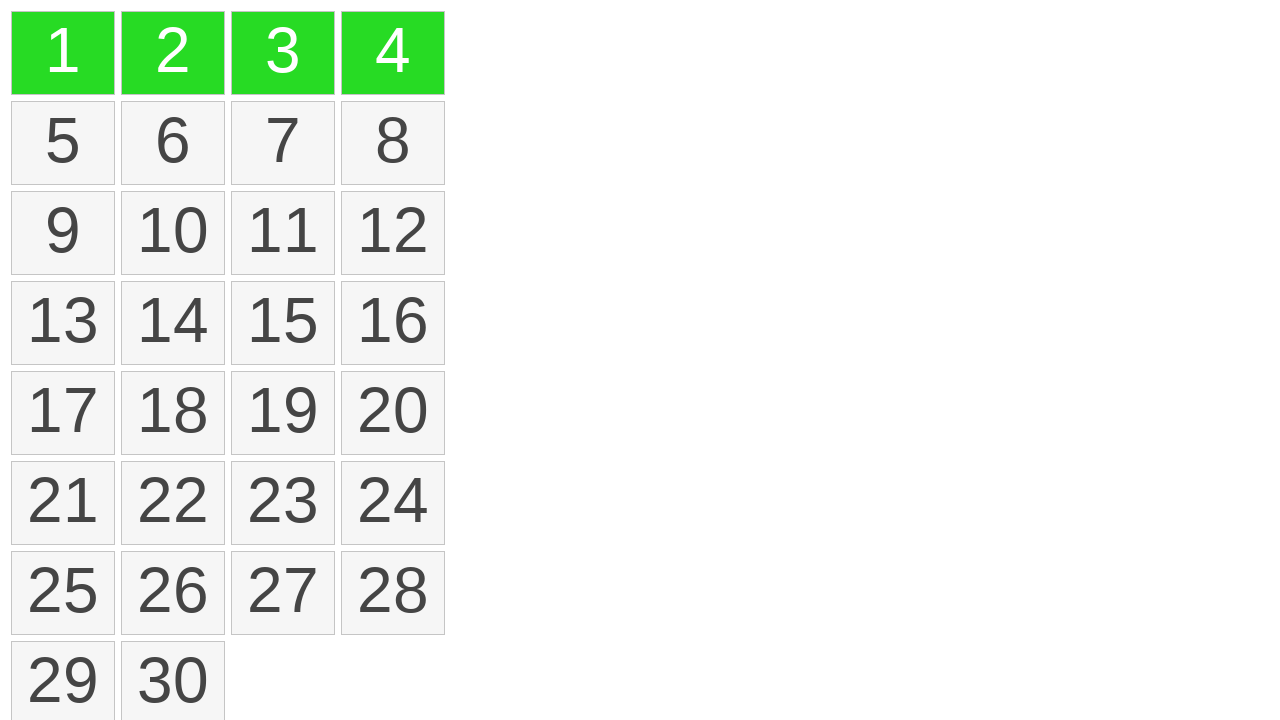

Retrieved all selected list items
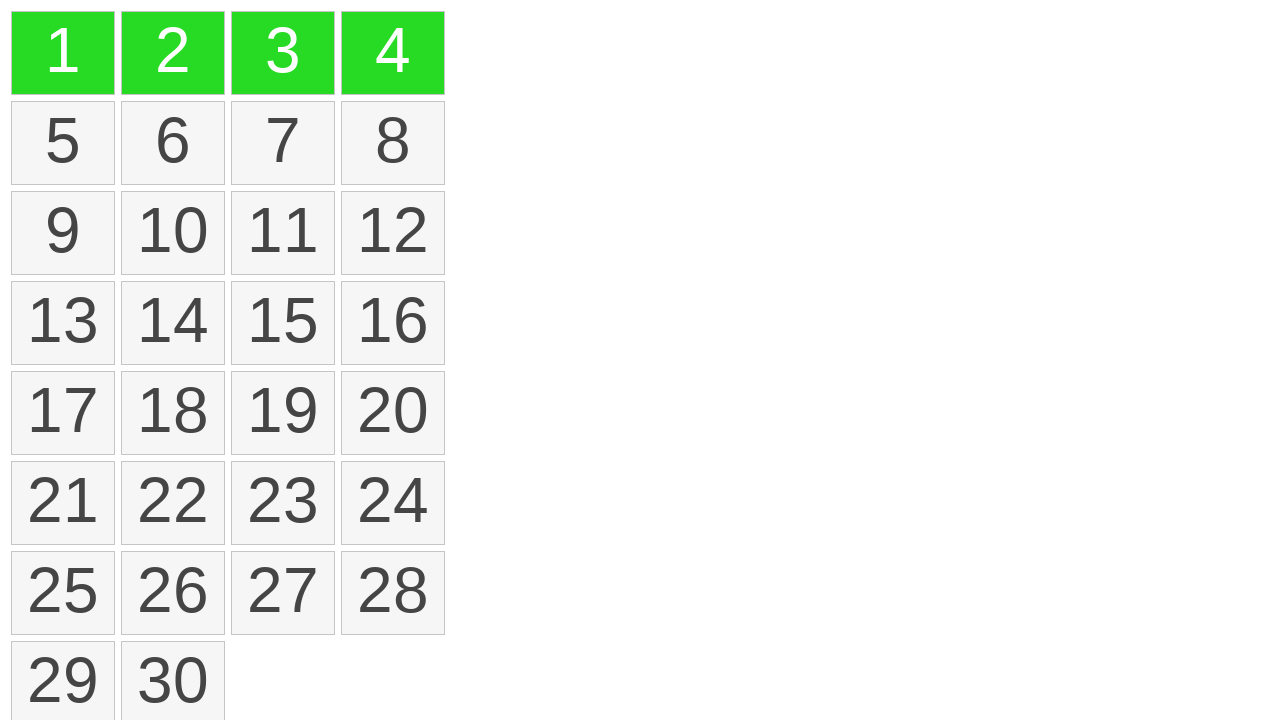

Verified that 4 items are selected
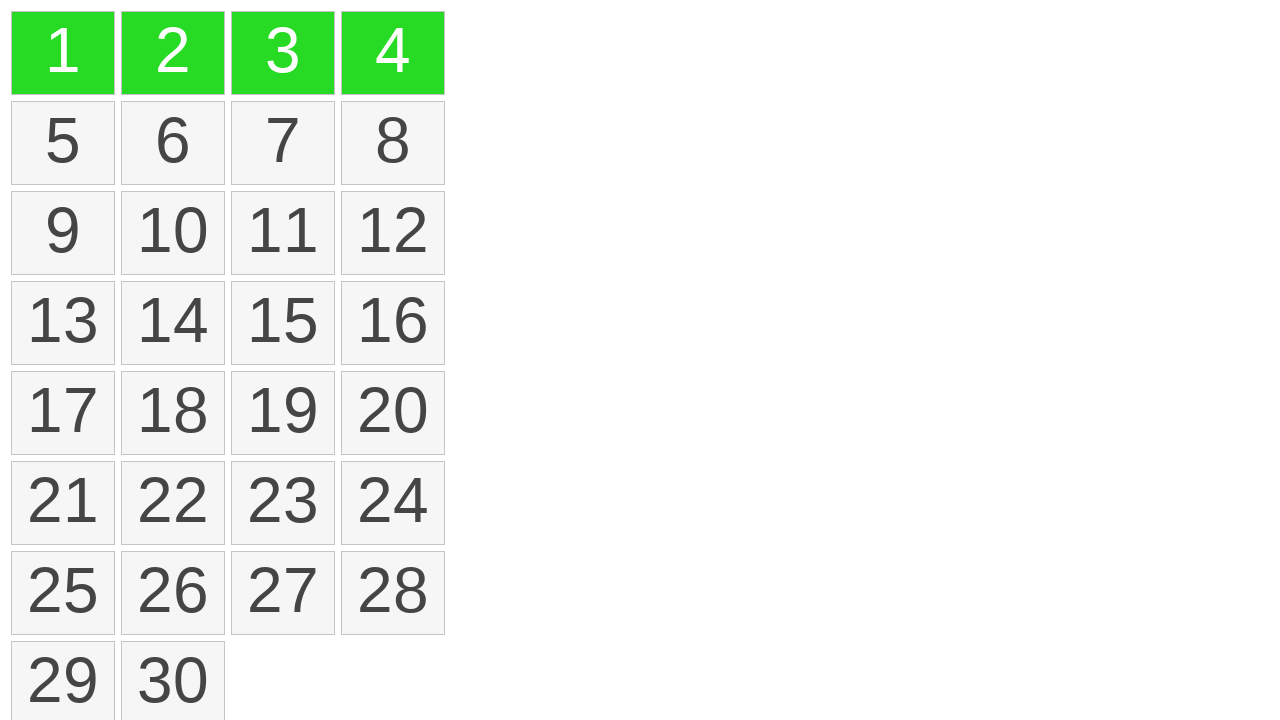

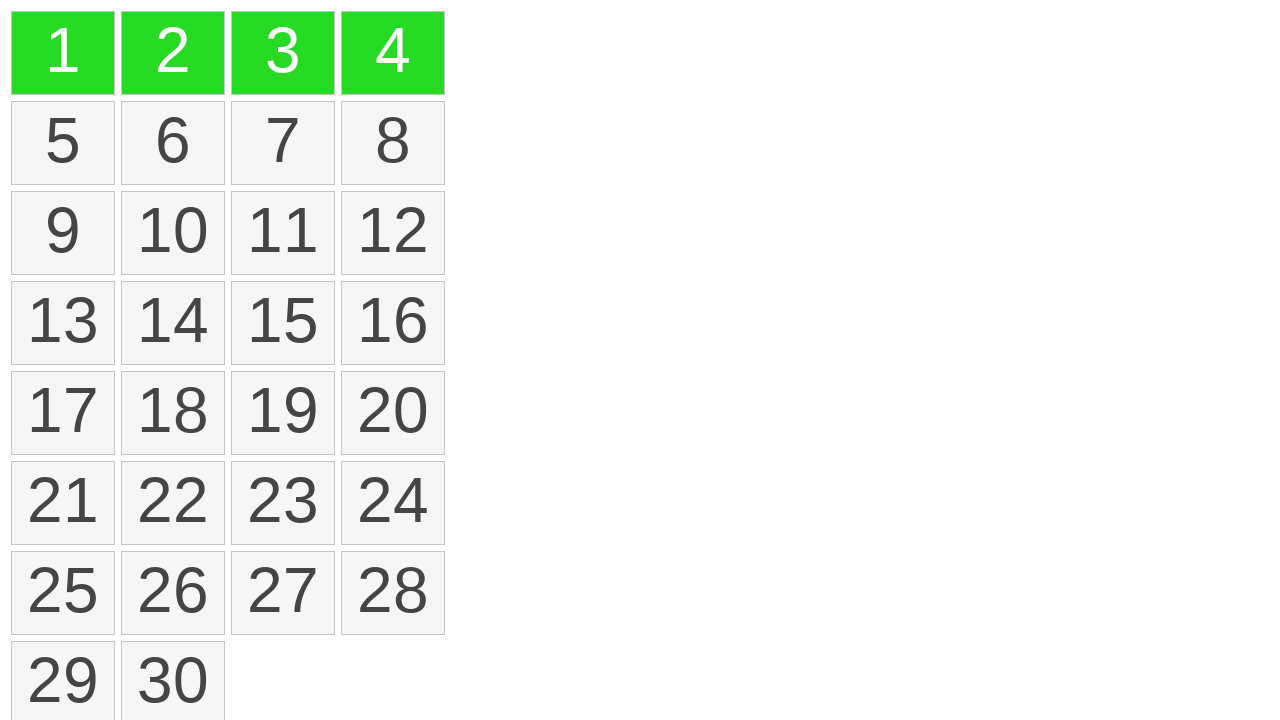